Tests window handling by clicking a link that opens a new browser window, switching to the new window, and submitting an email form on the OrangeHRM corporate website.

Starting URL: https://opensource-demo.orangehrmlive.com/web/index.php/auth/login

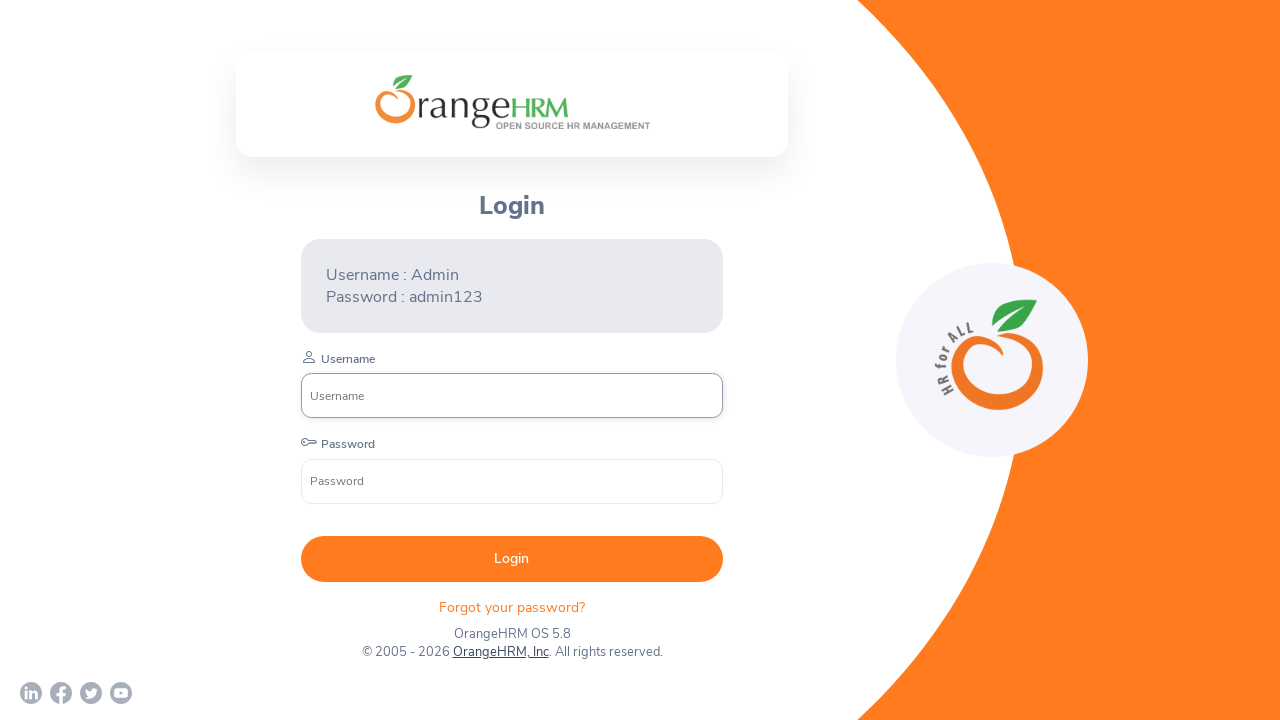

Clicked OrangeHRM, Inc link to open new window at (500, 652) on a:has-text('OrangeHRM, Inc')
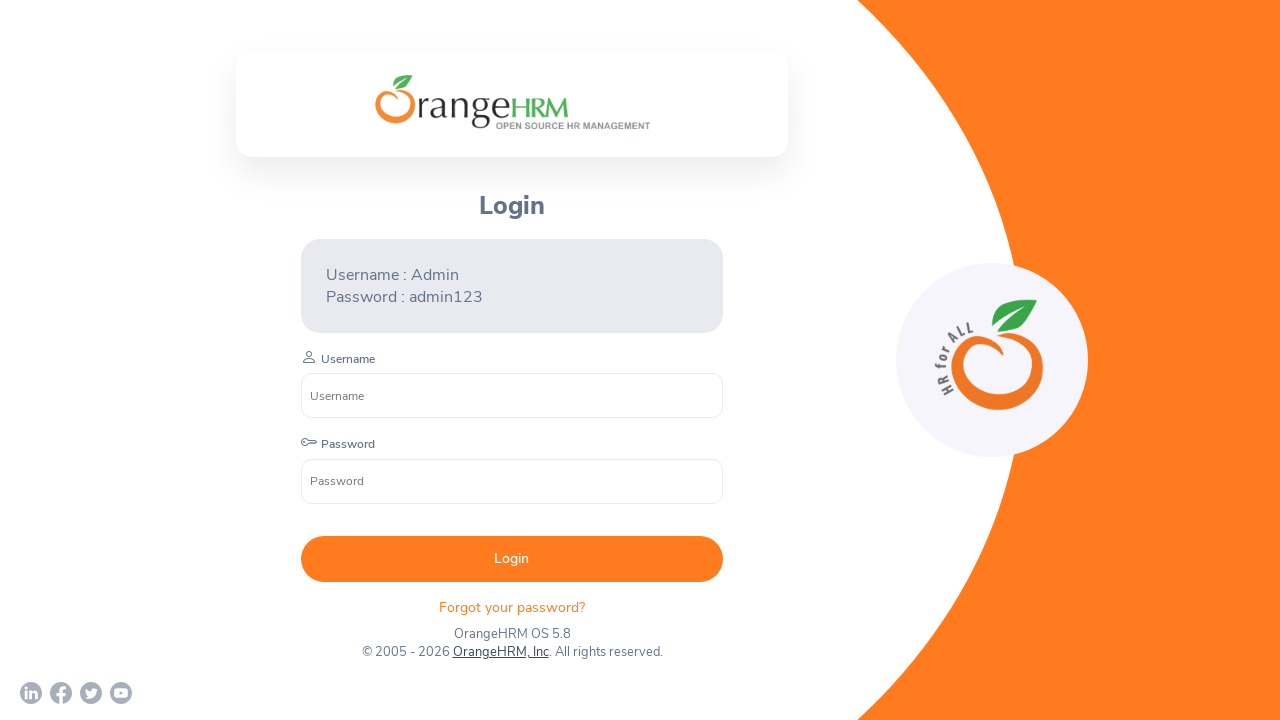

Obtained reference to newly opened child window
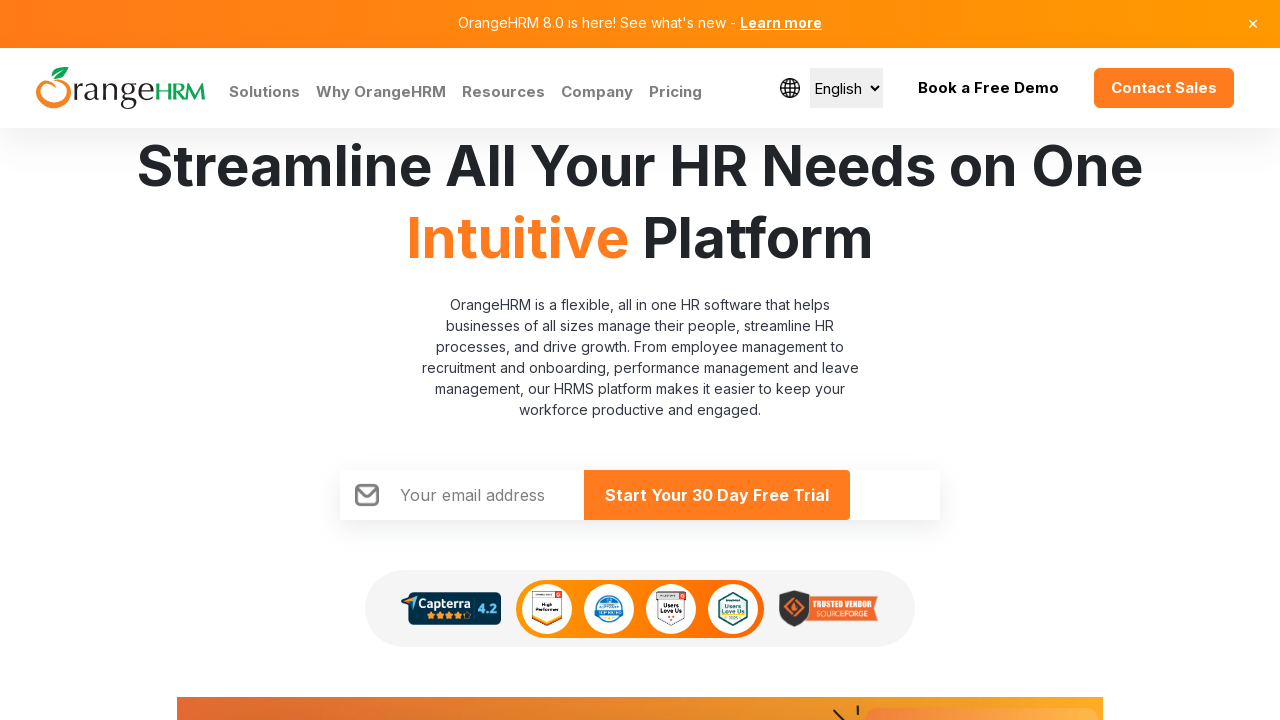

Child page finished loading
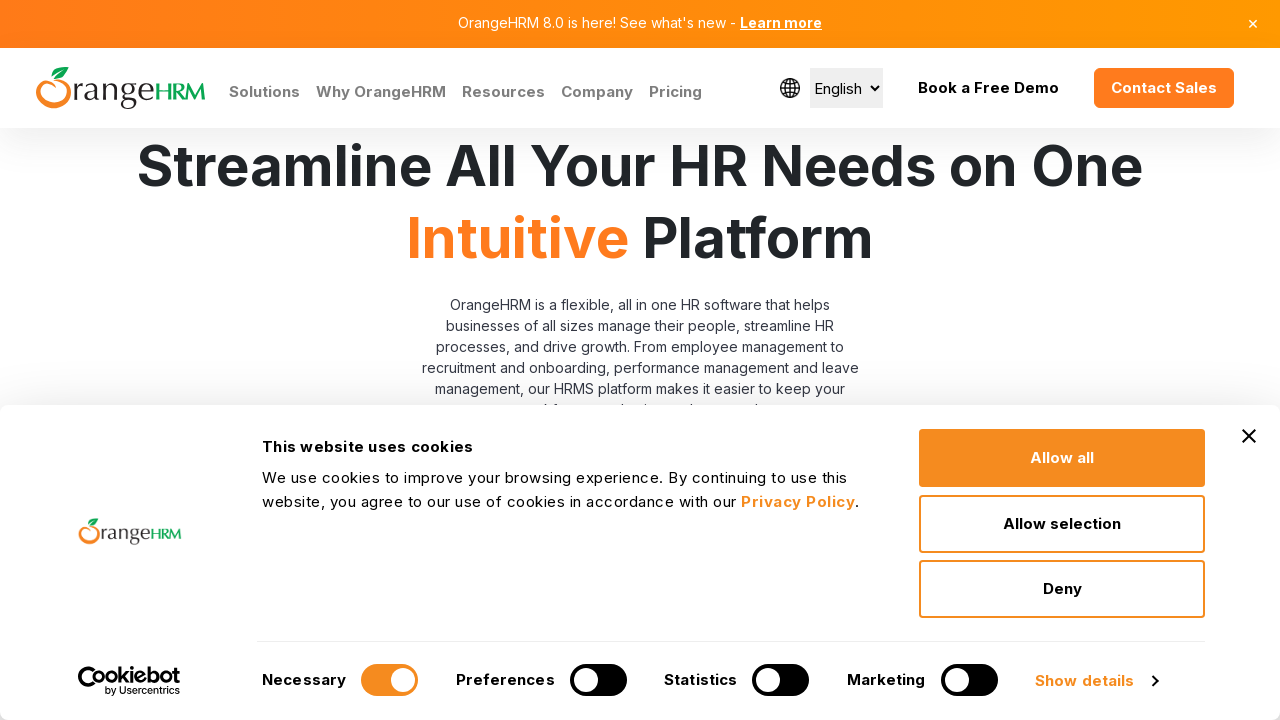

Filled email field with testuser472@gmail.com on #Form_submitForm_EmailHomePage
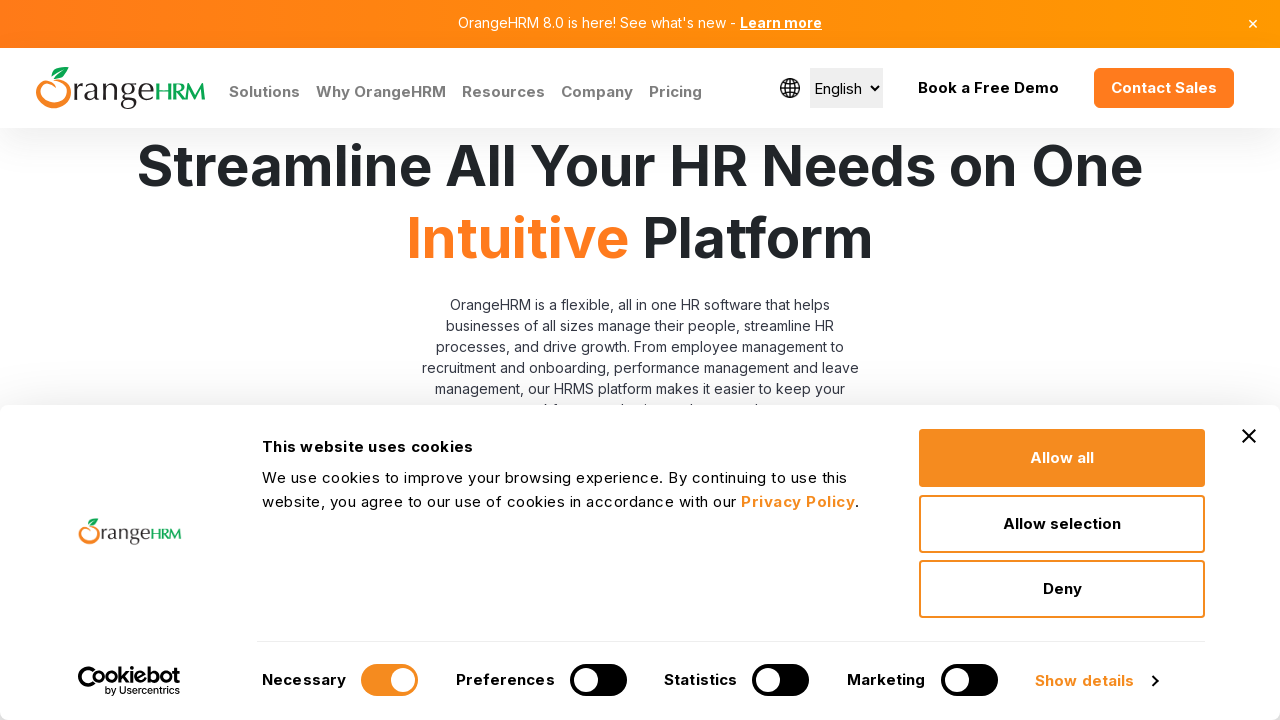

Clicked submit/request button to submit email form at (717, 360) on #Form_submitForm_action_request
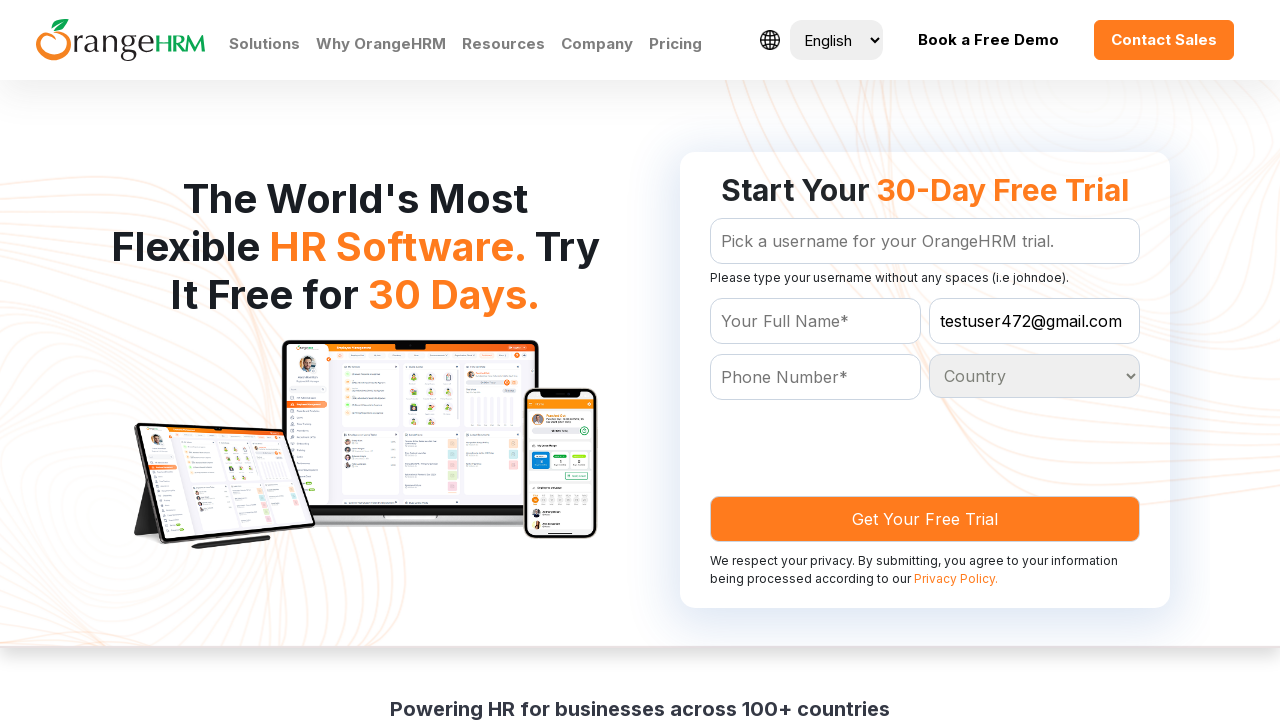

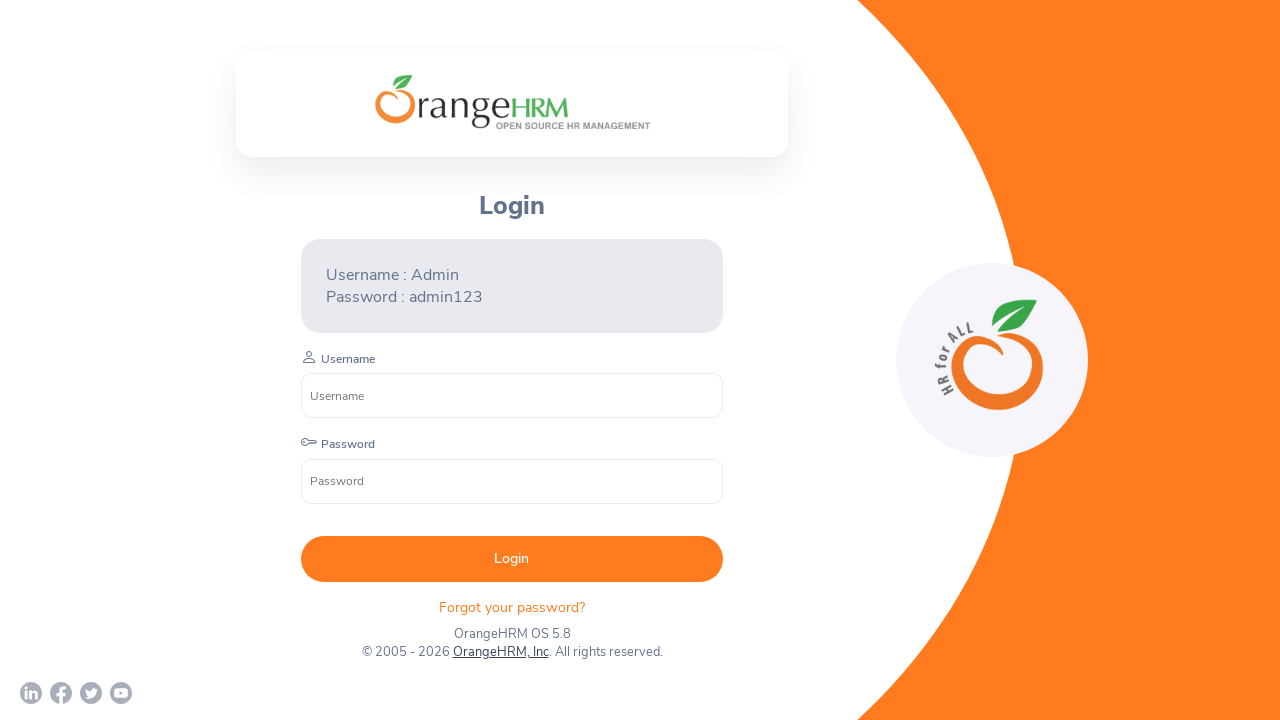